Tests the jQuery UI selectable widget by switching to the demo iframe and selecting every other list item using Ctrl+Click to simulate multi-selection behavior.

Starting URL: http://jqueryui.com/selectable/

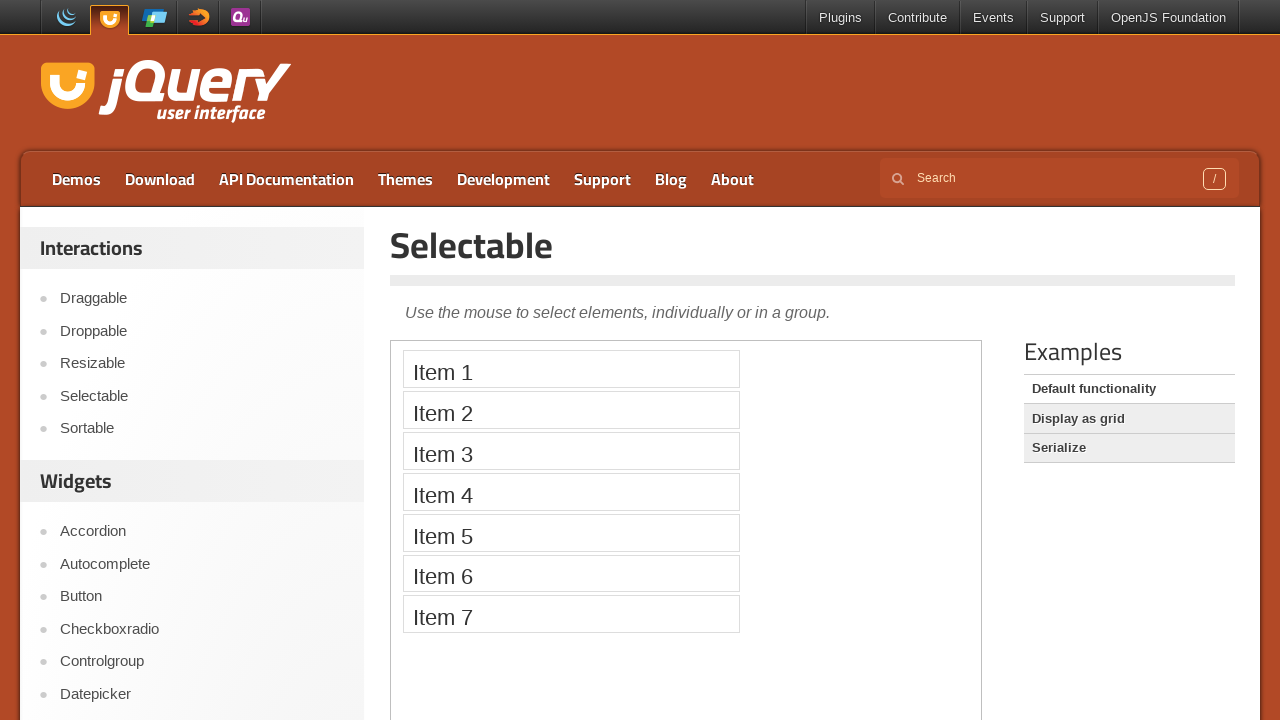

Located the demo iframe
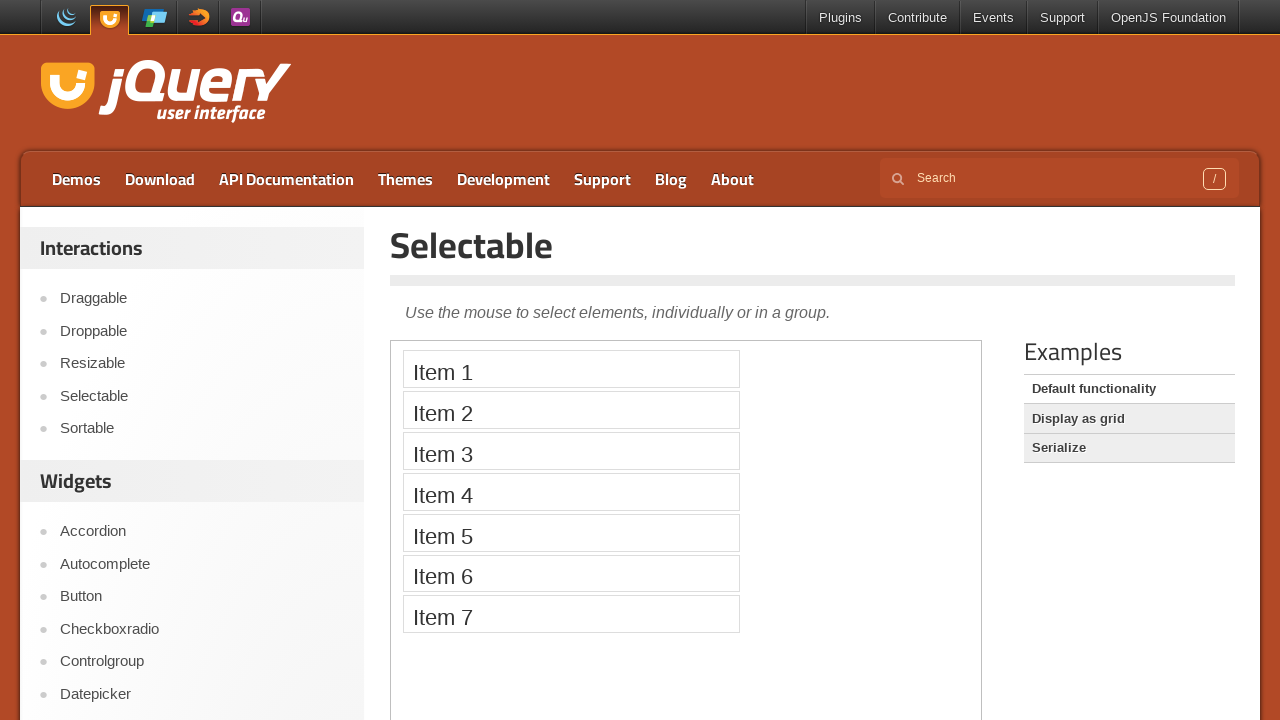

Selectable list is now visible
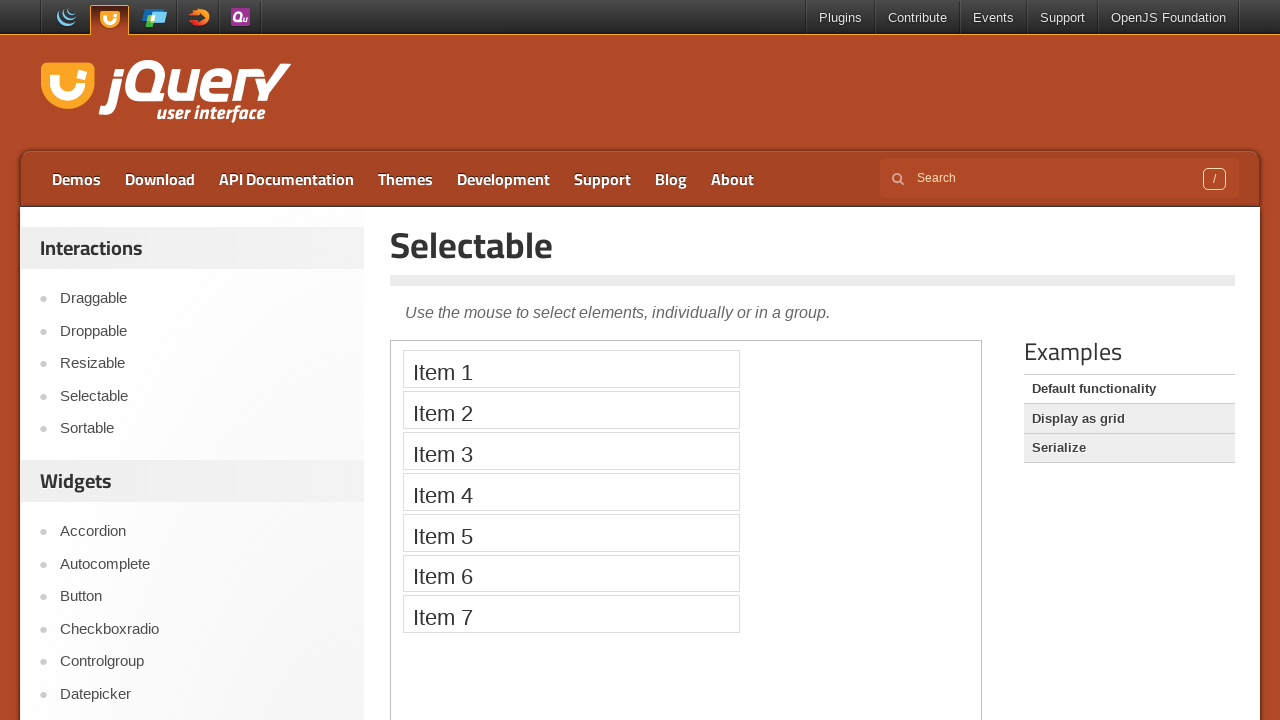

Located all list items in the selectable widget
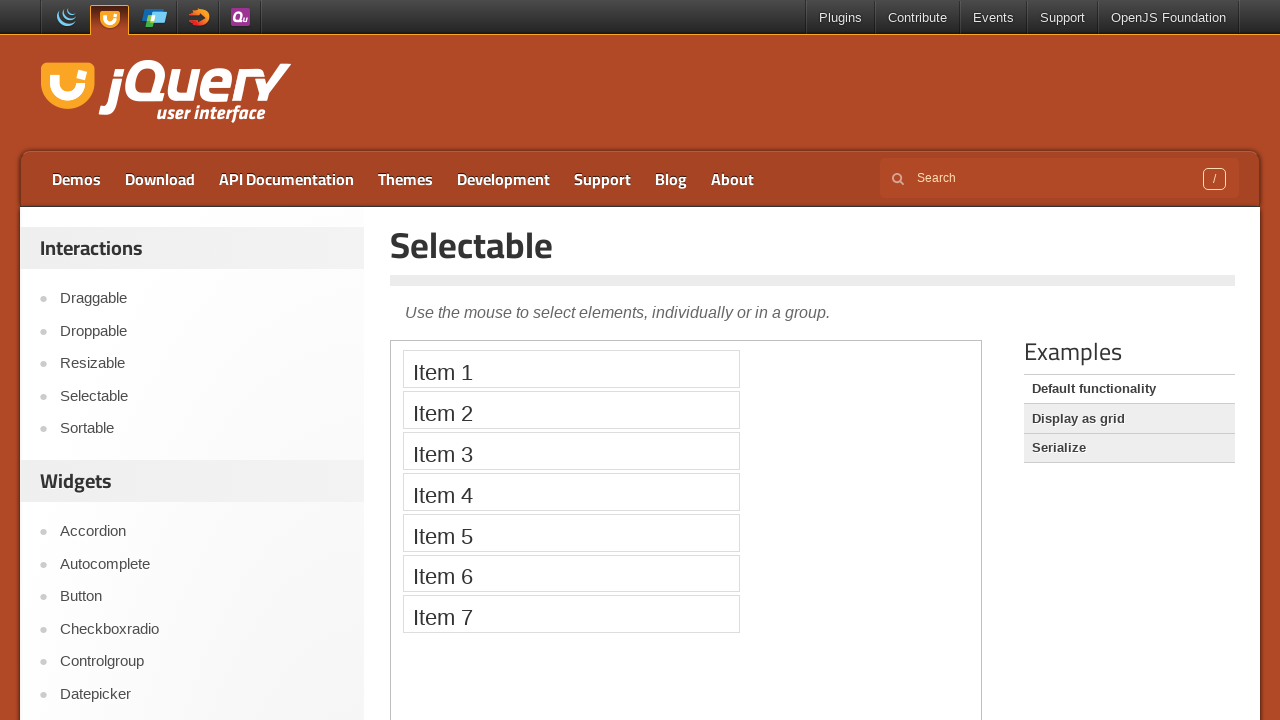

Found 7 list items in the selectable widget
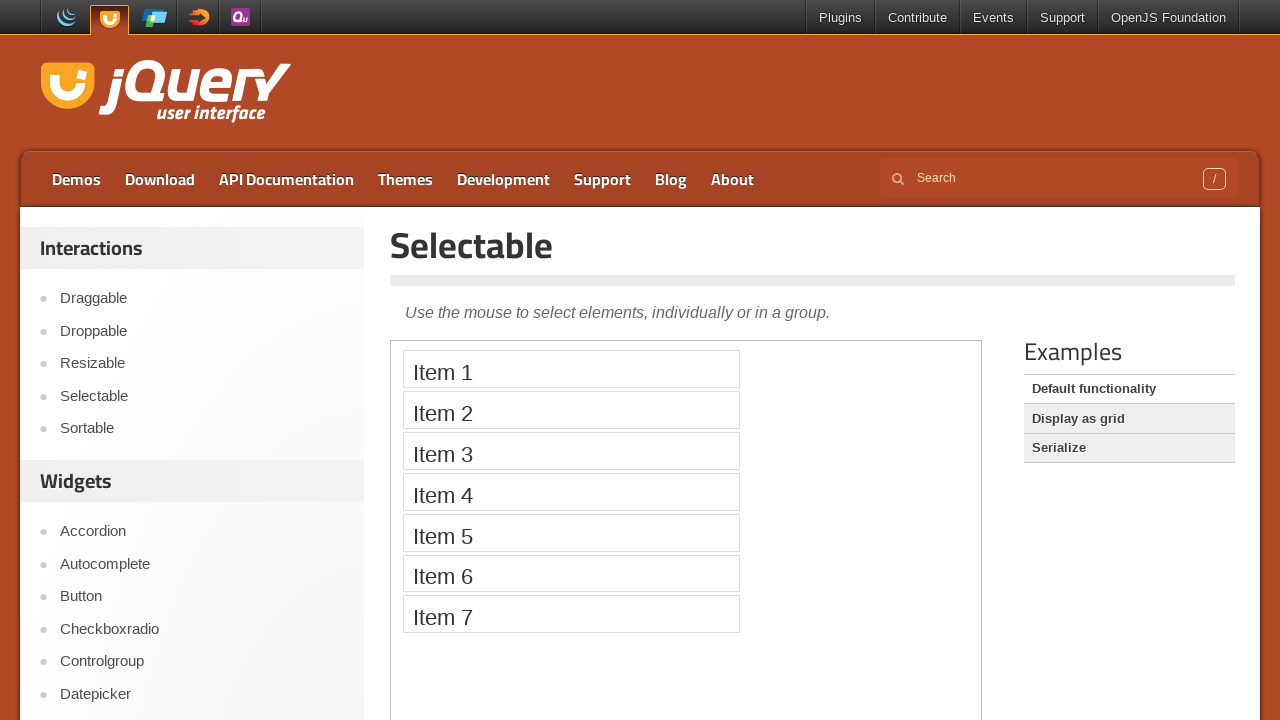

Selected list item 0 with Ctrl+Click at (571, 369) on iframe >> nth=0 >> internal:control=enter-frame >> ol#selectable li >> nth=0
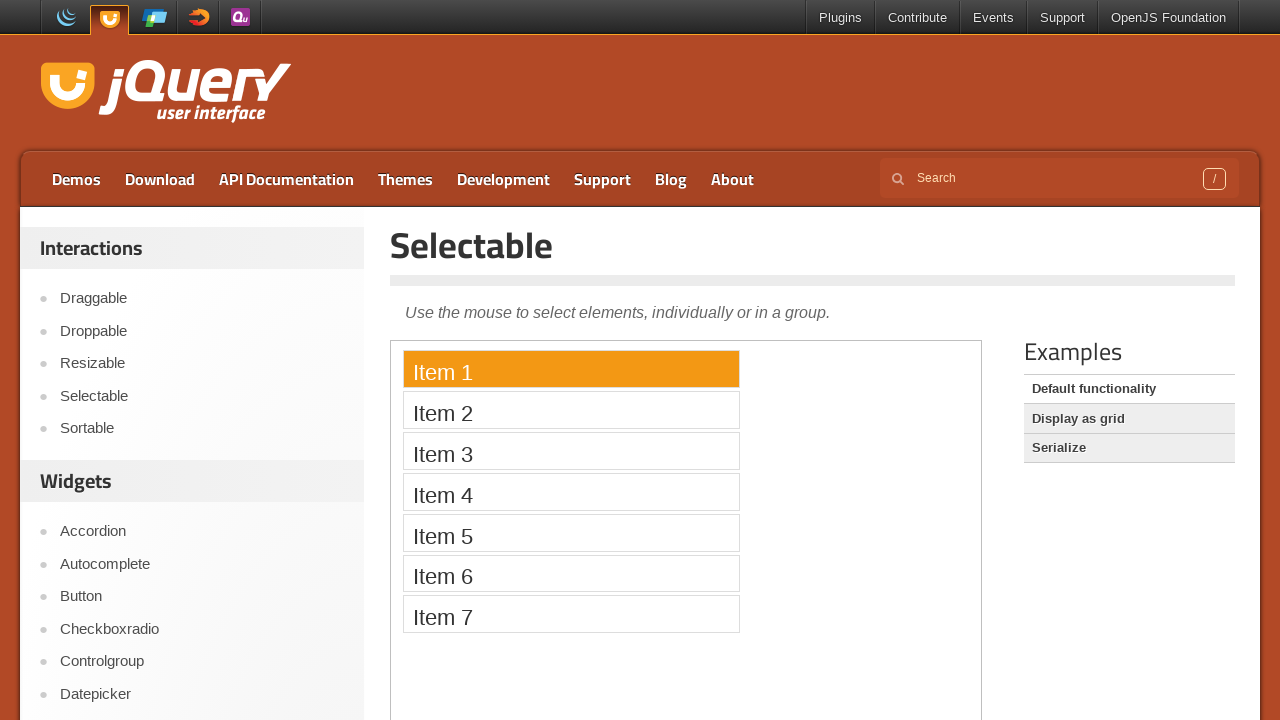

Waited 500ms after selection
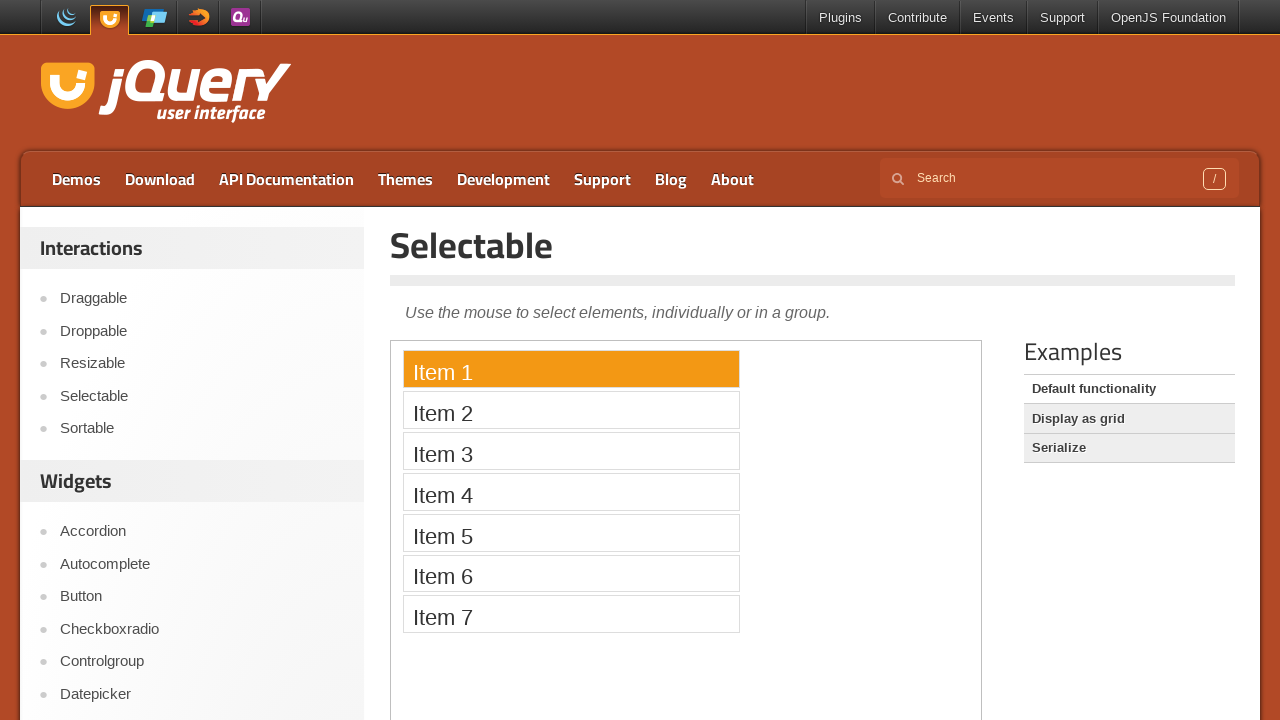

Selected list item 2 with Ctrl+Click at (571, 451) on iframe >> nth=0 >> internal:control=enter-frame >> ol#selectable li >> nth=2
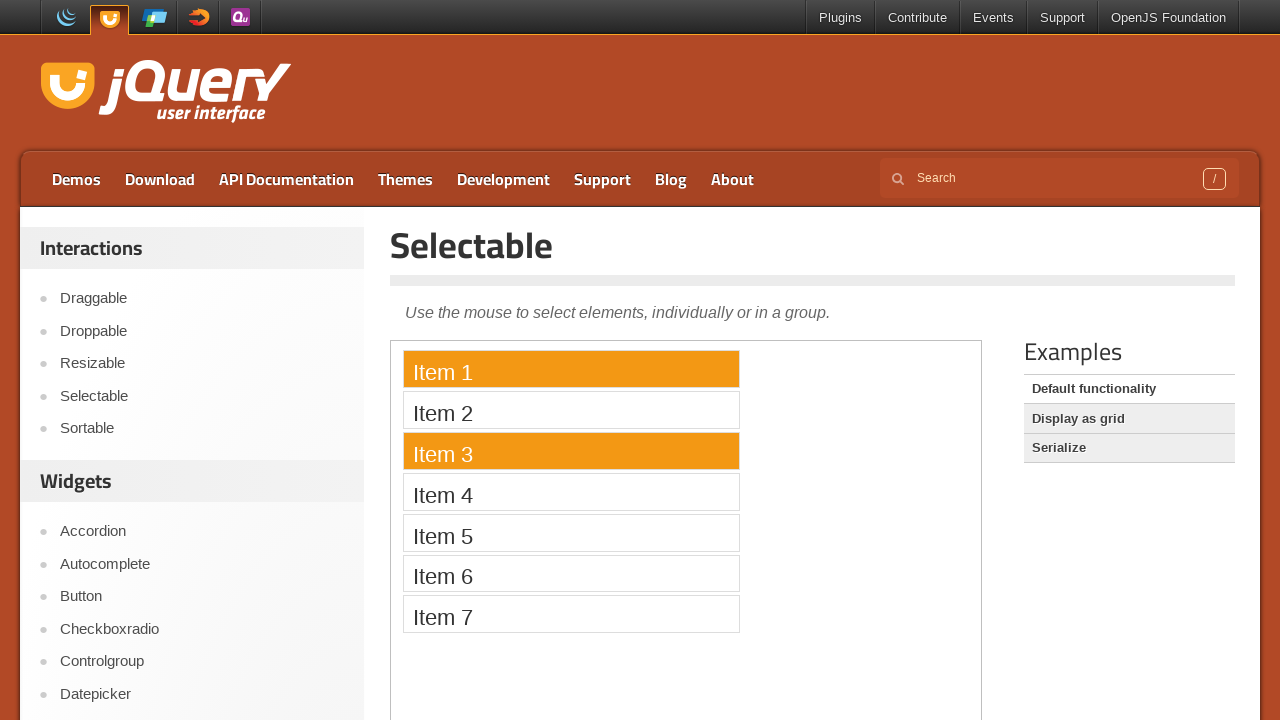

Waited 500ms after selection
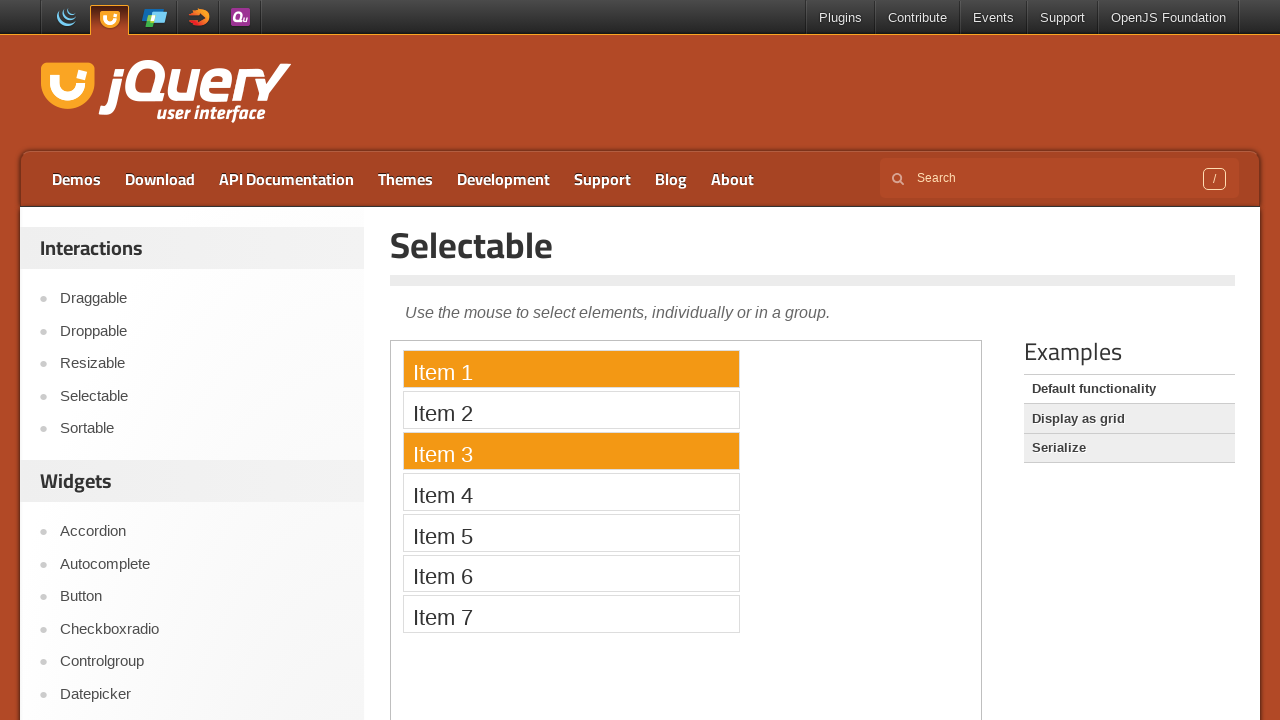

Selected list item 4 with Ctrl+Click at (571, 532) on iframe >> nth=0 >> internal:control=enter-frame >> ol#selectable li >> nth=4
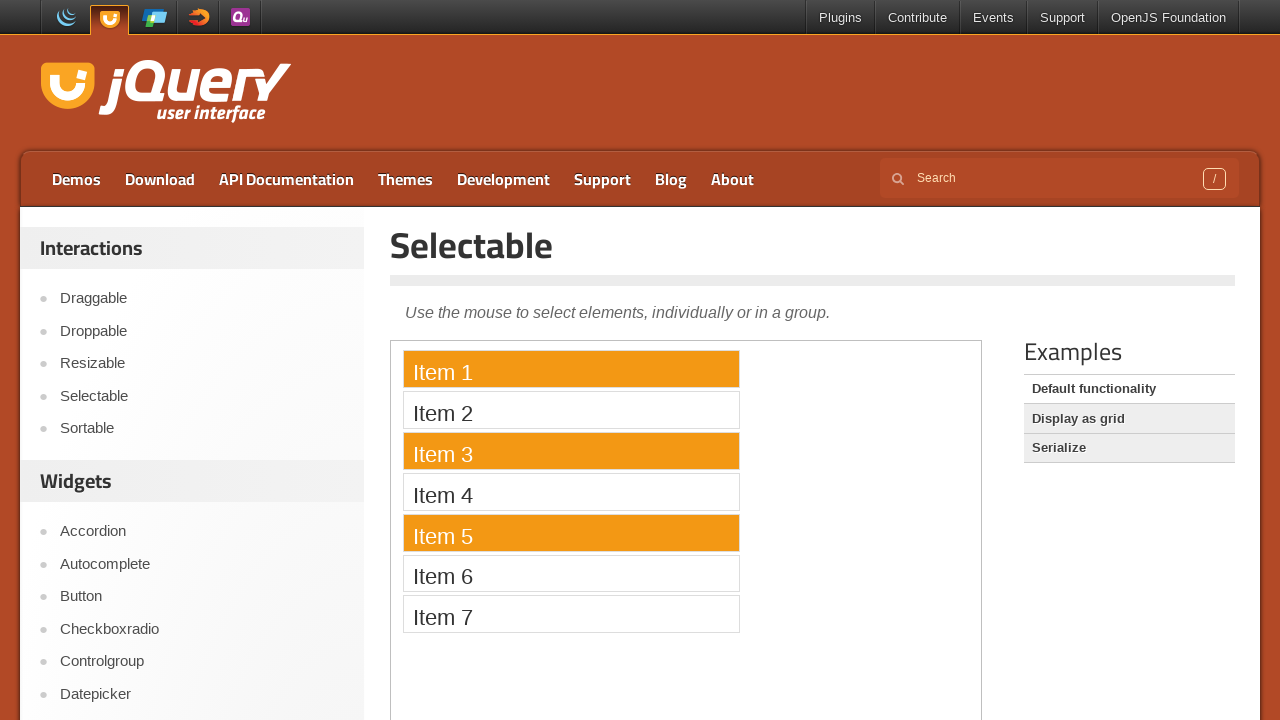

Waited 500ms after selection
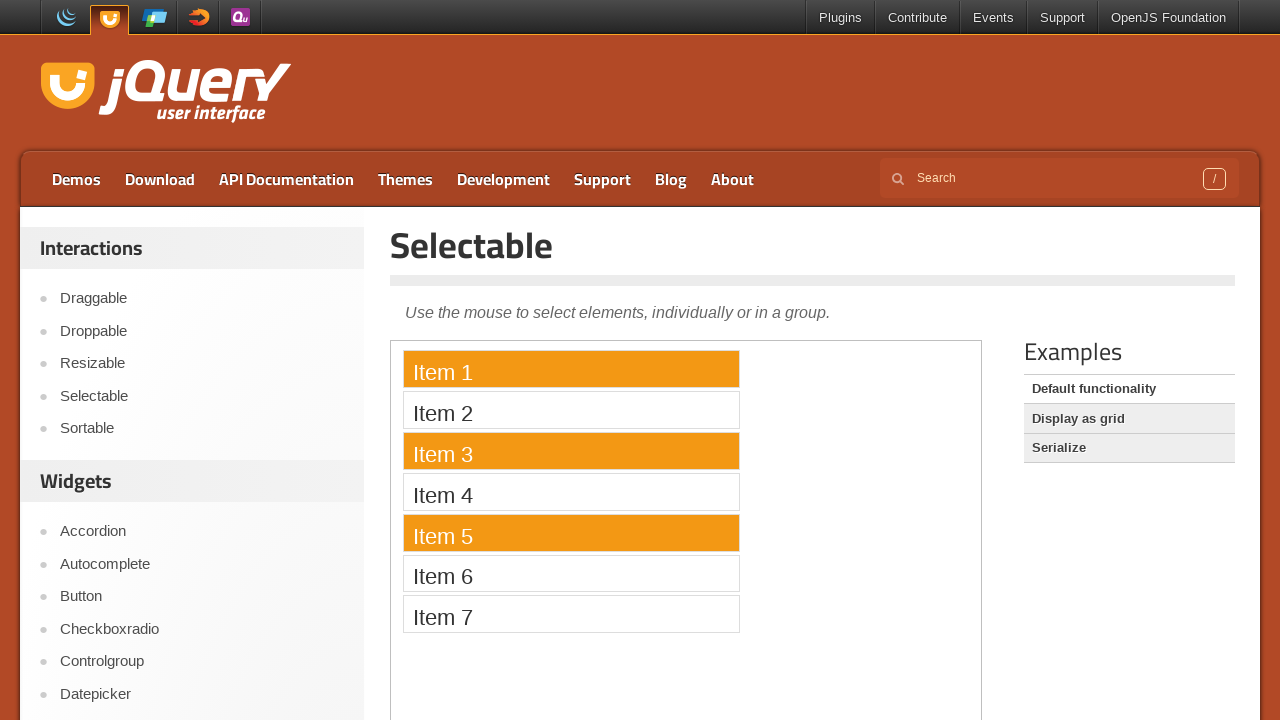

Selected list item 6 with Ctrl+Click at (571, 614) on iframe >> nth=0 >> internal:control=enter-frame >> ol#selectable li >> nth=6
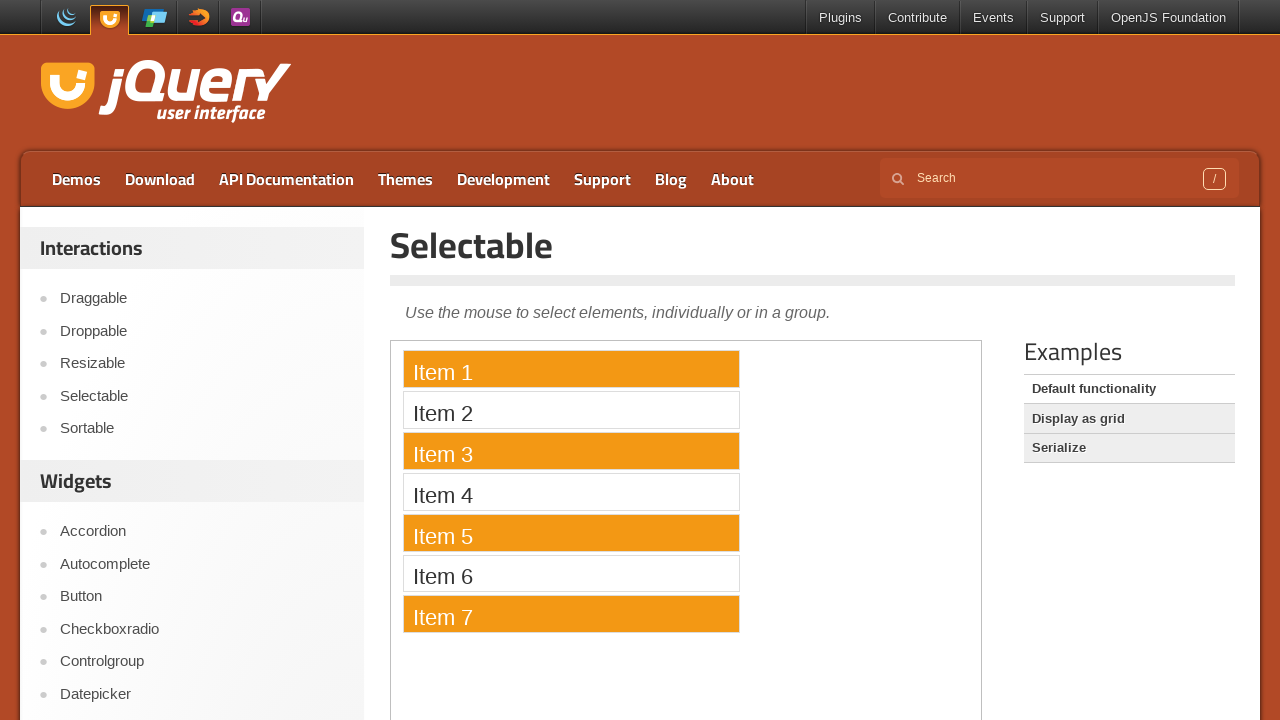

Waited 500ms after selection
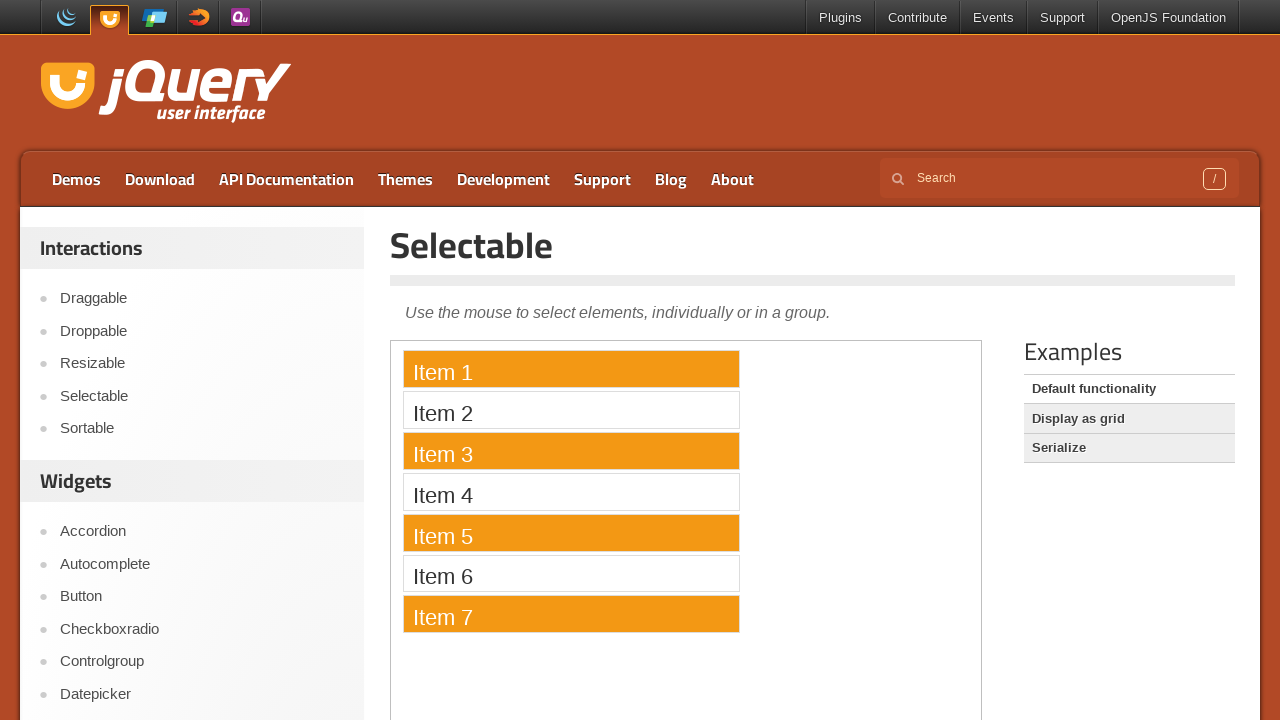

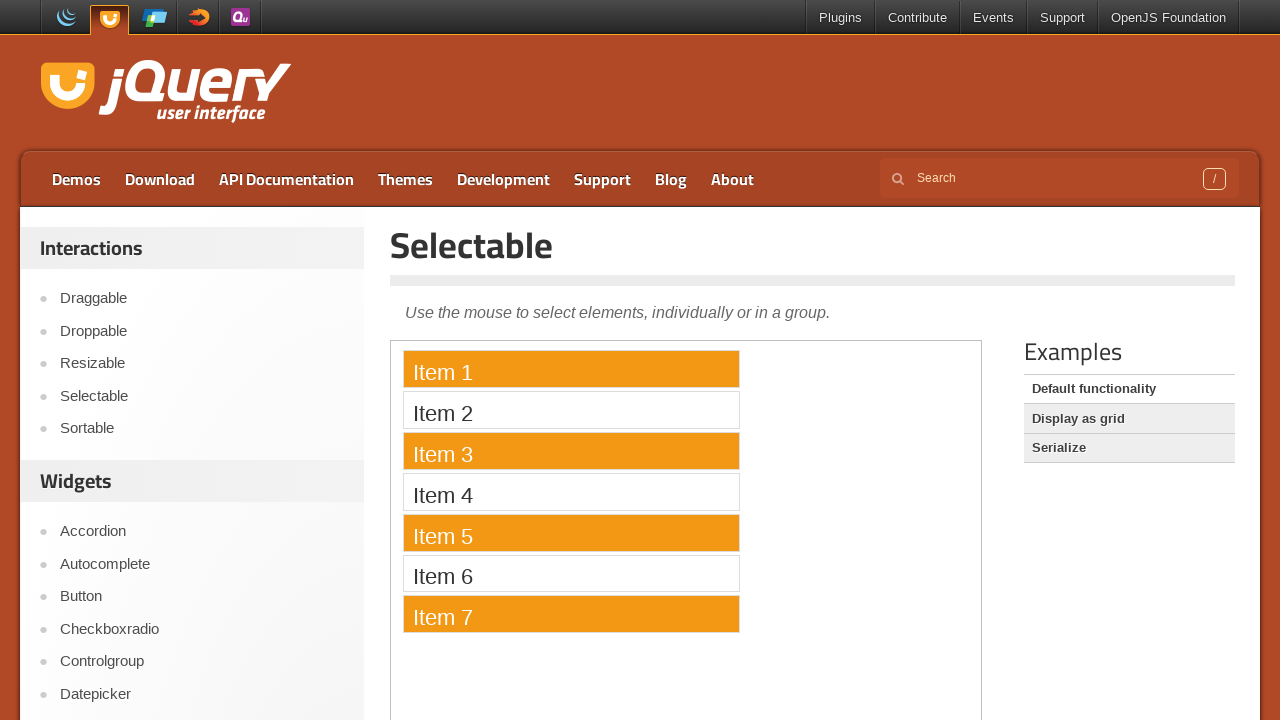